Tests HTML5 drag and drop functionality by dragging element from column A to column B using JavaScript-based drag simulation

Starting URL: http://the-internet.herokuapp.com/drag_and_drop

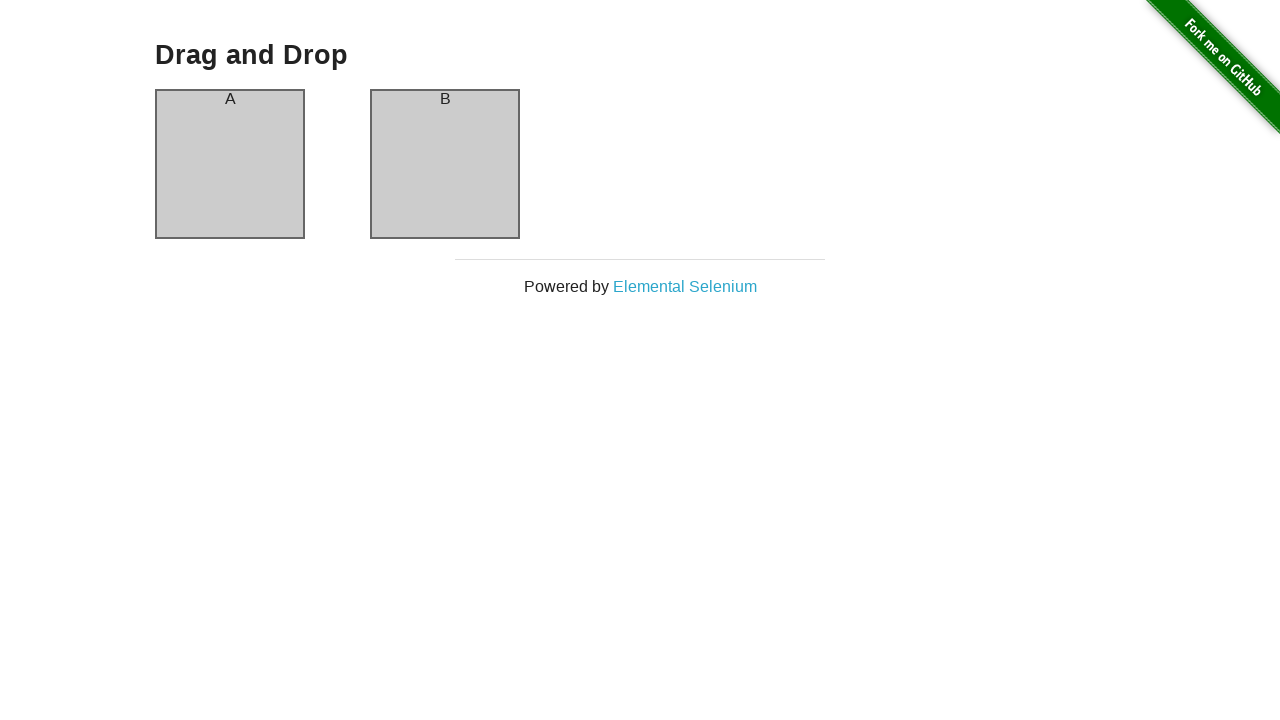

Waited for column A element to be visible
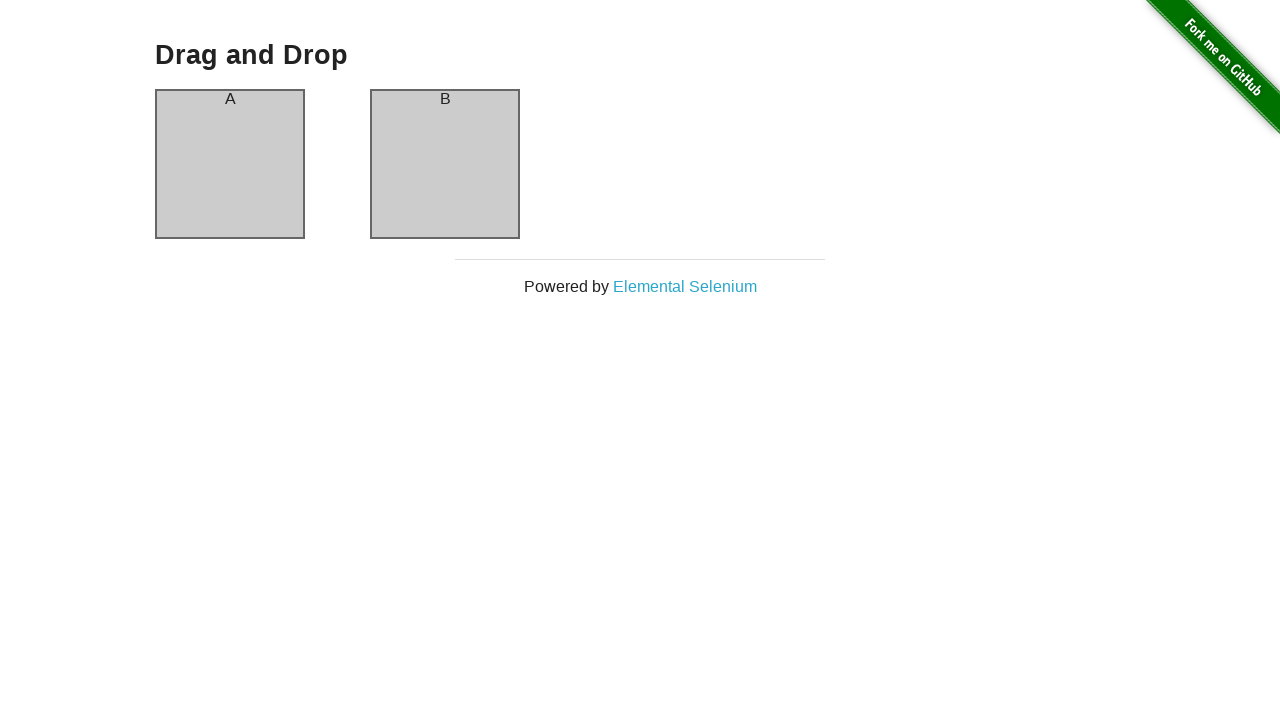

Waited for column B element to be visible
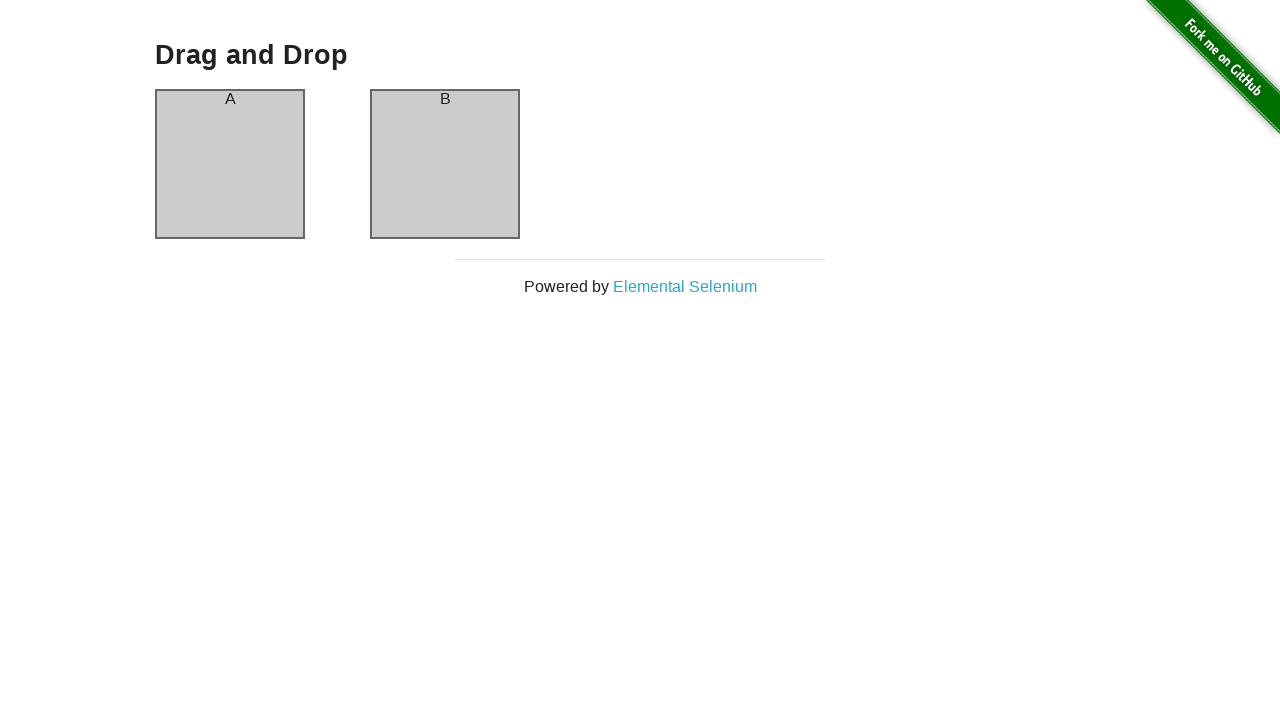

Located source element (column A)
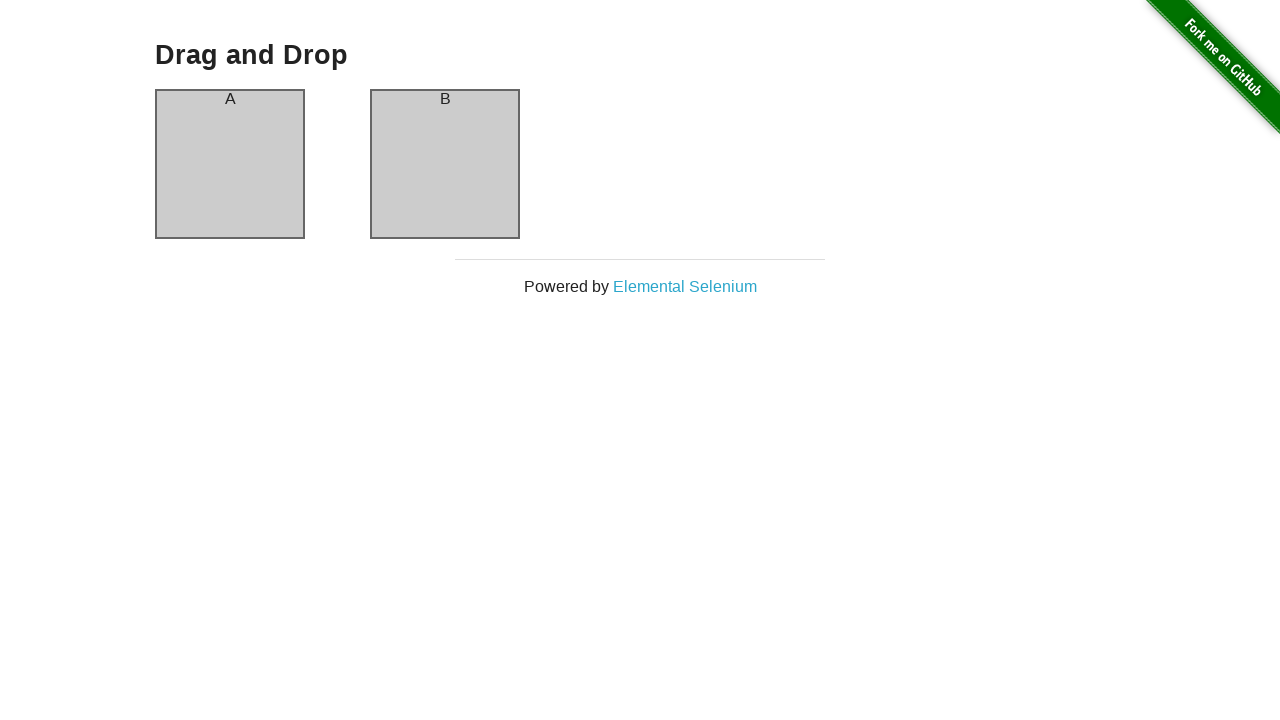

Located target element (column B)
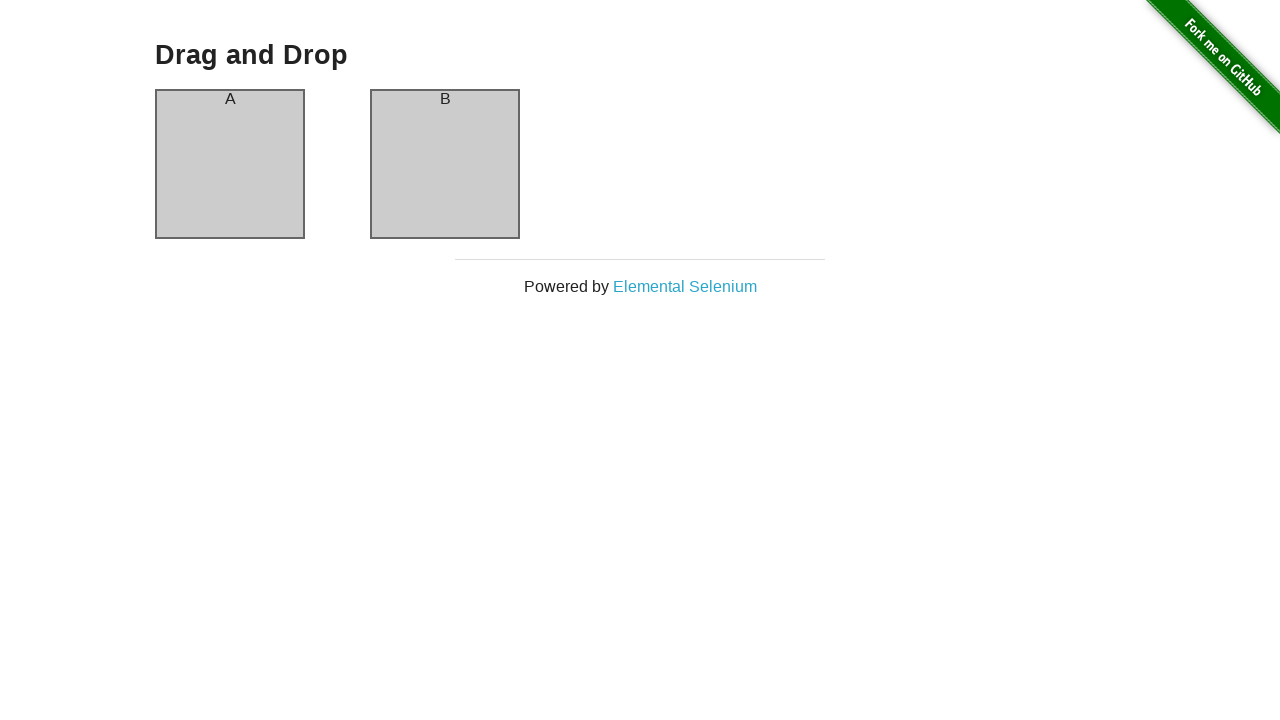

Dragged element from column A to column B using JavaScript-based drag simulation at (445, 164)
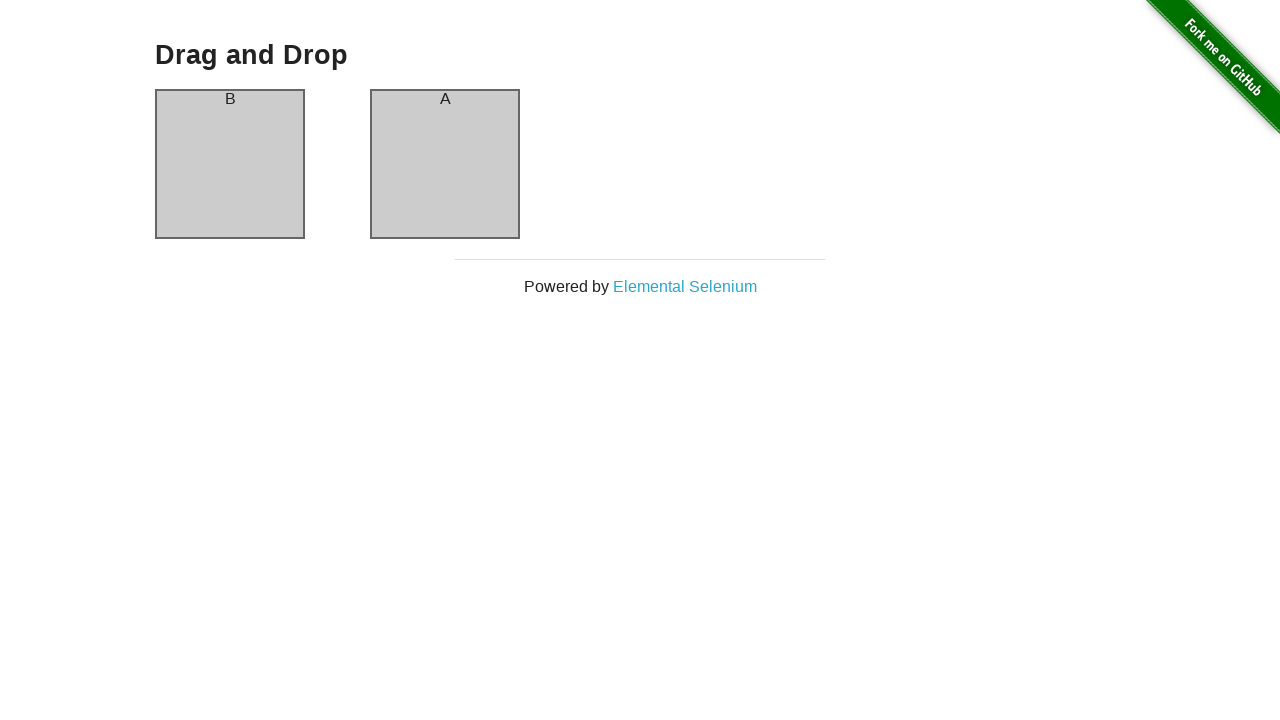

Waited 1000ms to verify drag and drop completed
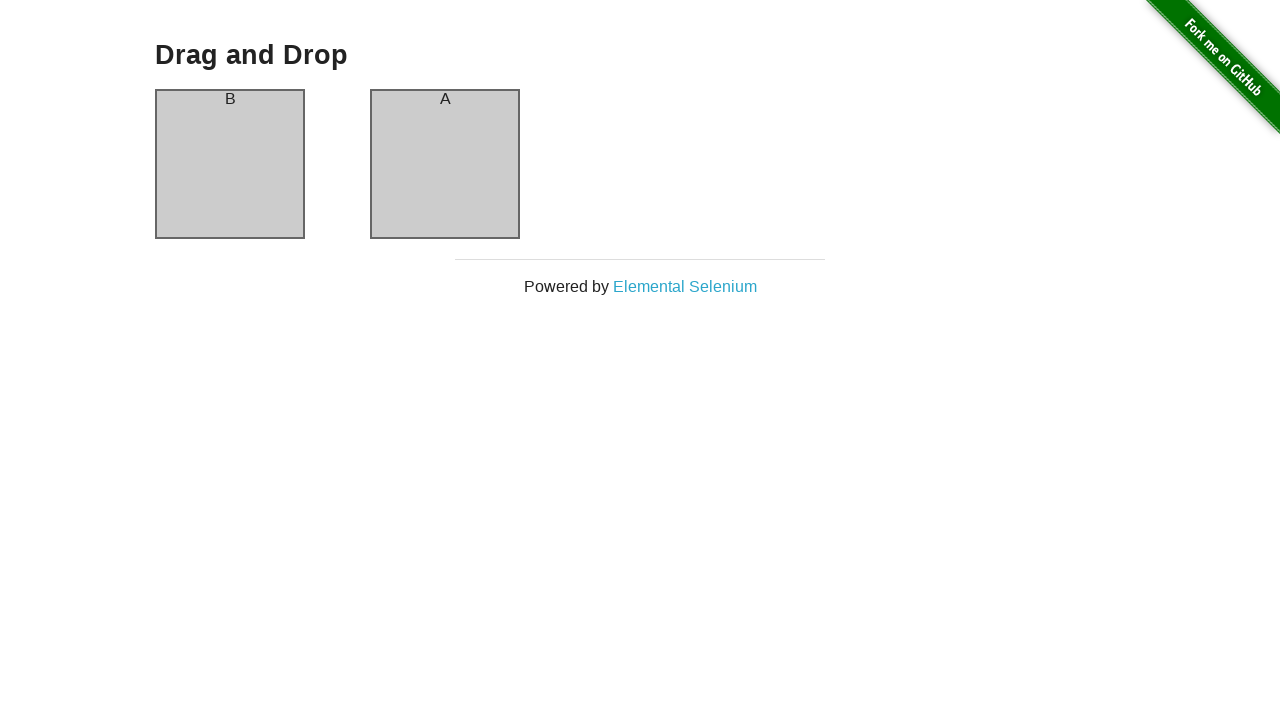

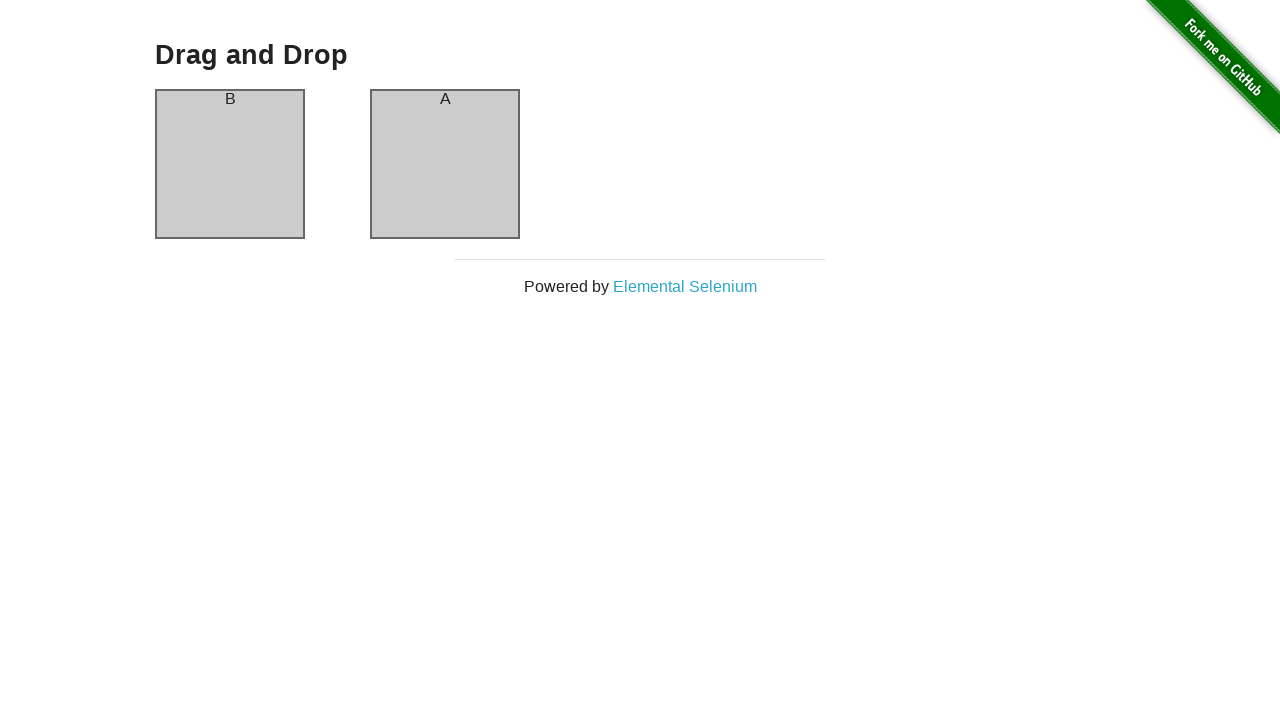